Tests JavaScript prompt dialog by clicking the prompt button, entering text, and accepting it

Starting URL: https://the-internet.herokuapp.com/javascript_alerts

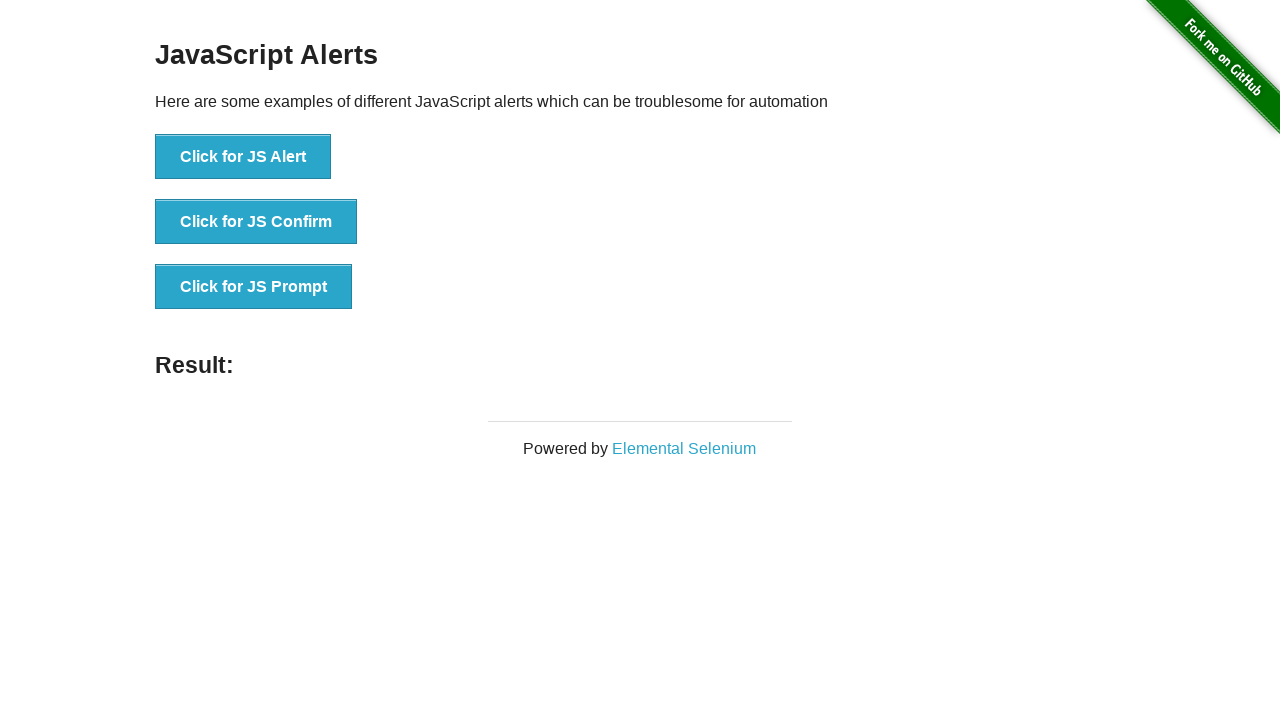

Set up dialog handler to accept prompt with text 'Gowtham'
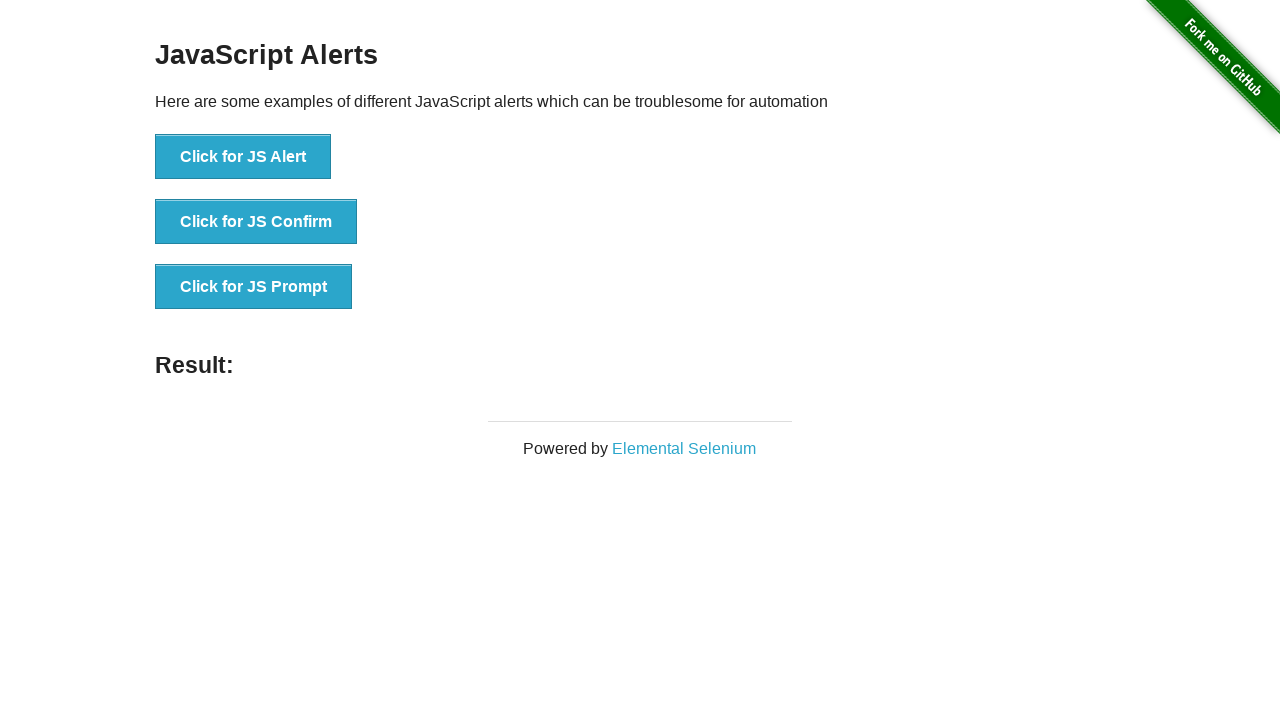

Clicked 'Click for JS Prompt' button to trigger JavaScript prompt dialog at (254, 287) on xpath=//button[text()='Click for JS Prompt']
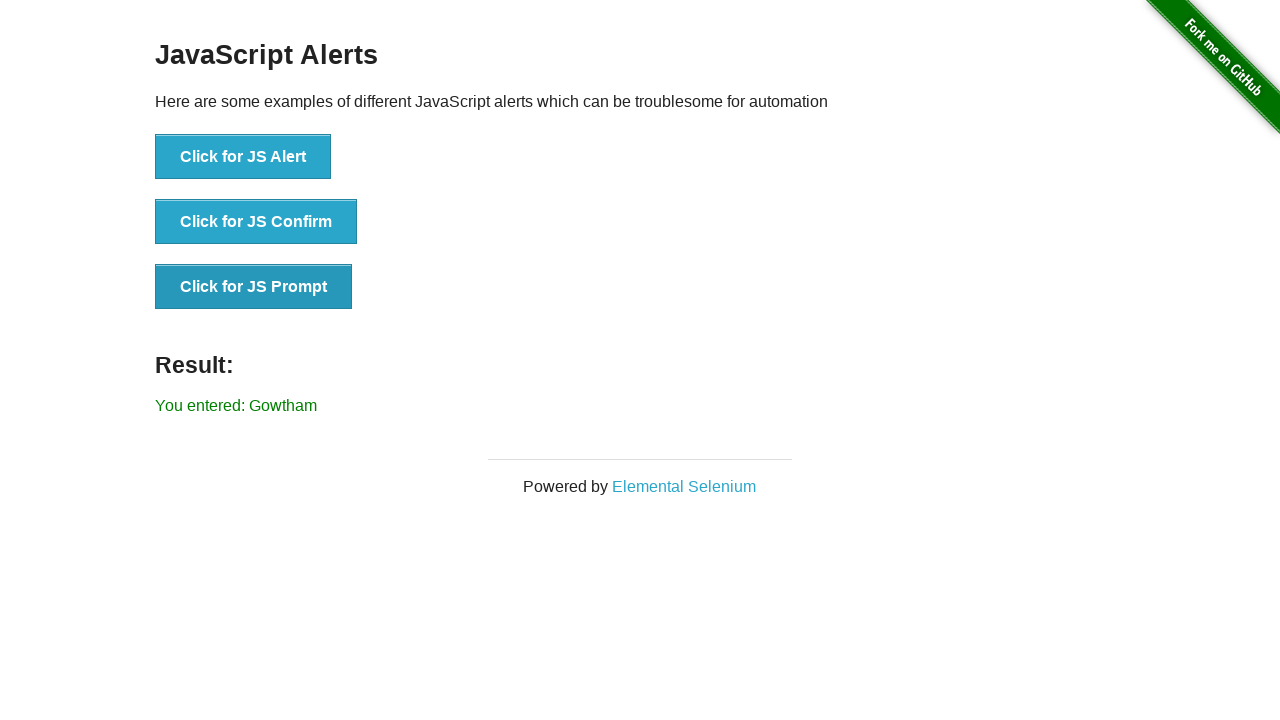

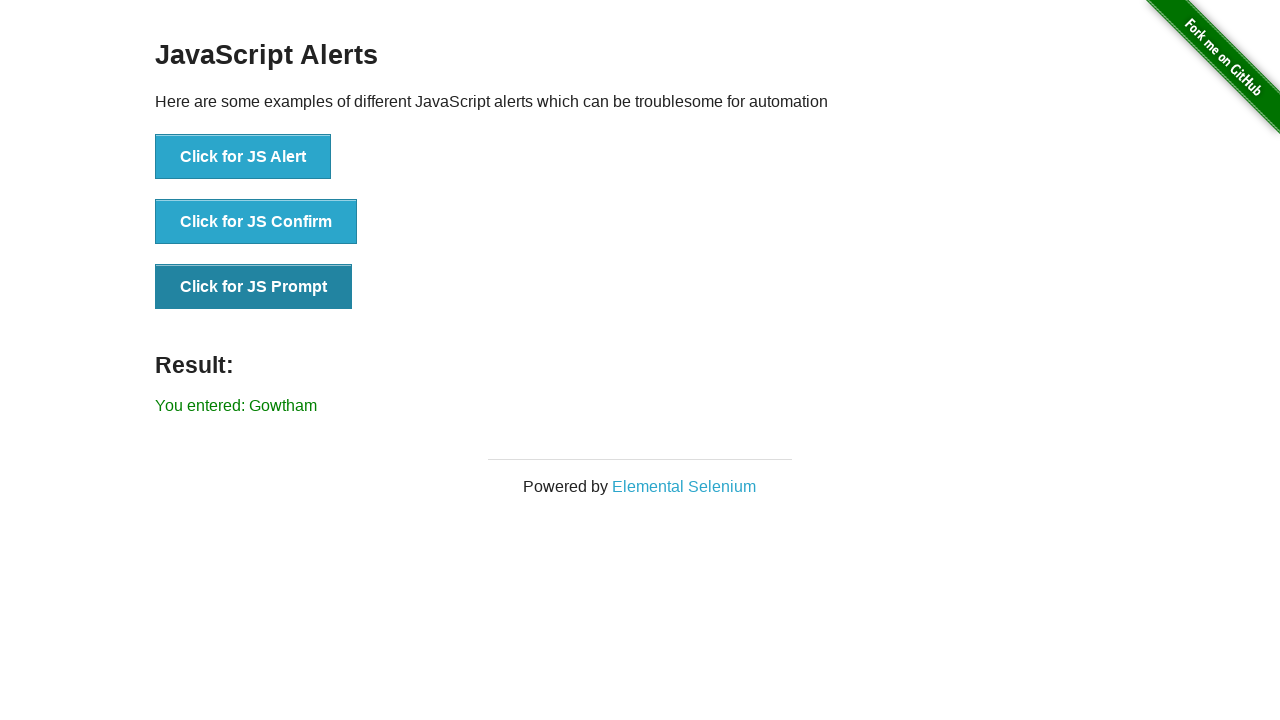